Tests scrolling to an element on a page and filling in a name field. The page demonstrates scroll functionality where an input field may be below the viewport.

Starting URL: https://formy-project.herokuapp.com/scroll

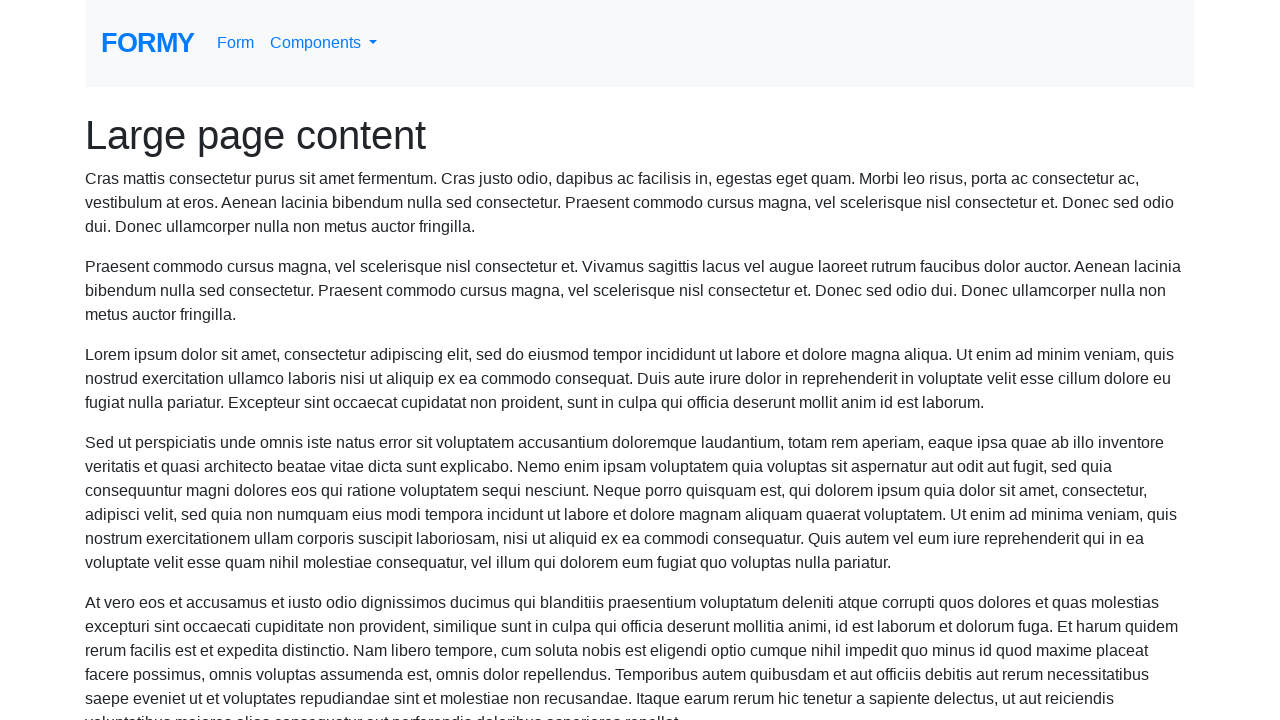

Located the name input field element
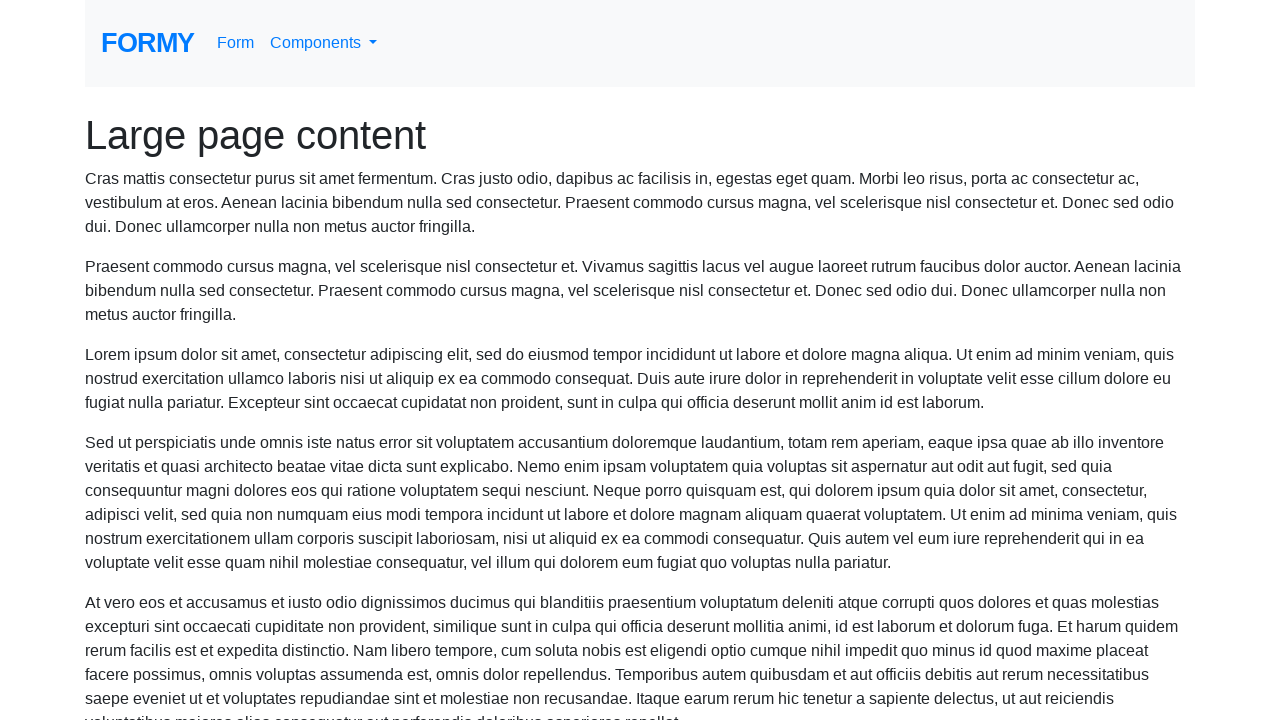

Scrolled to name input field to bring it into view
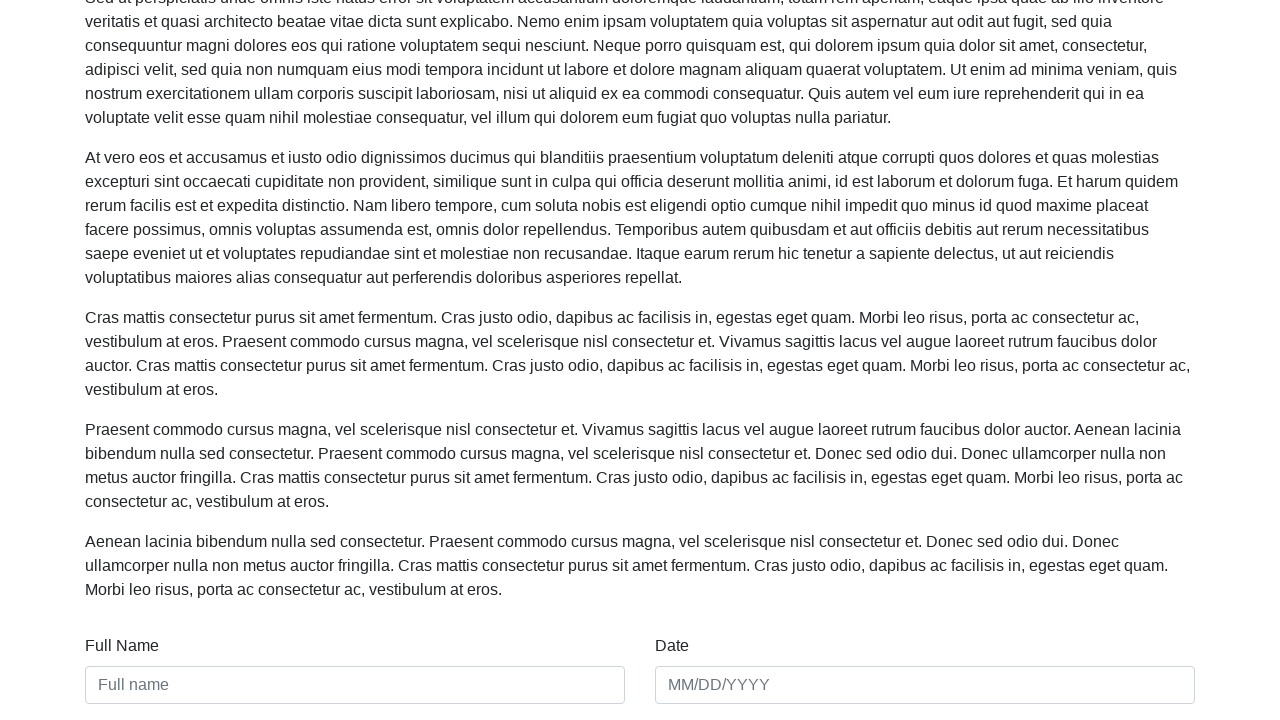

Filled name input field with 'kripananda' on #name
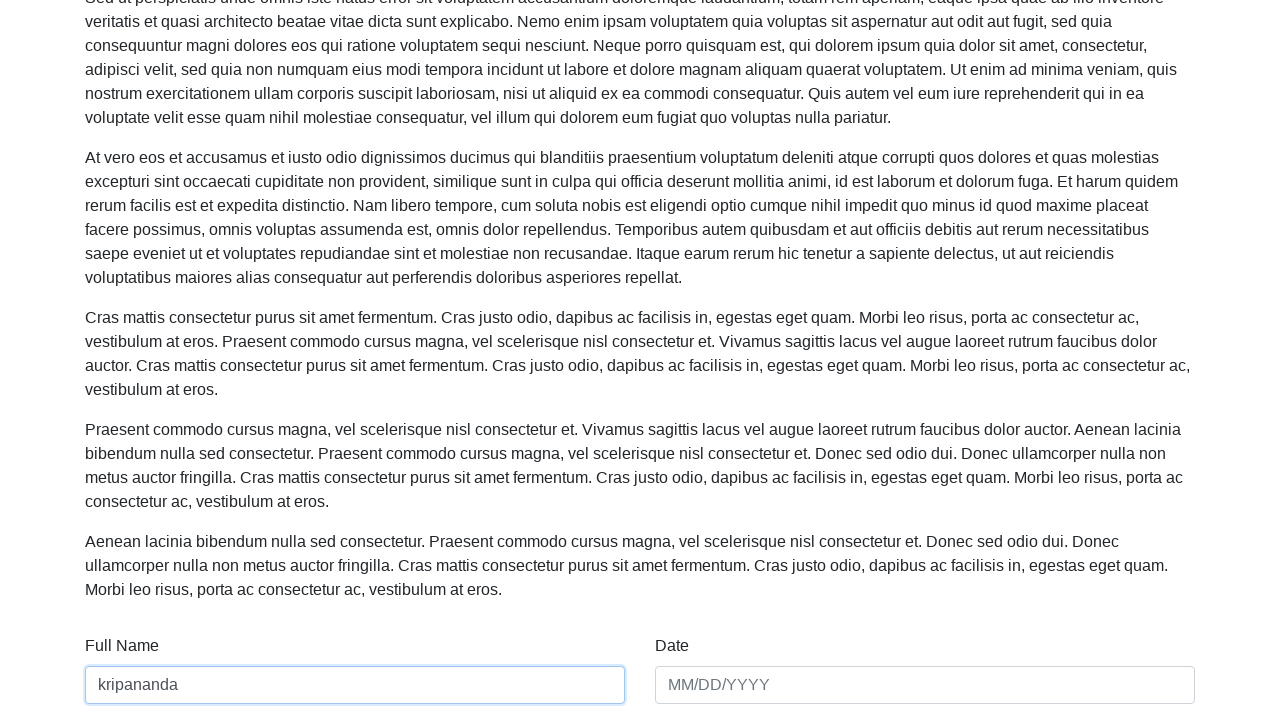

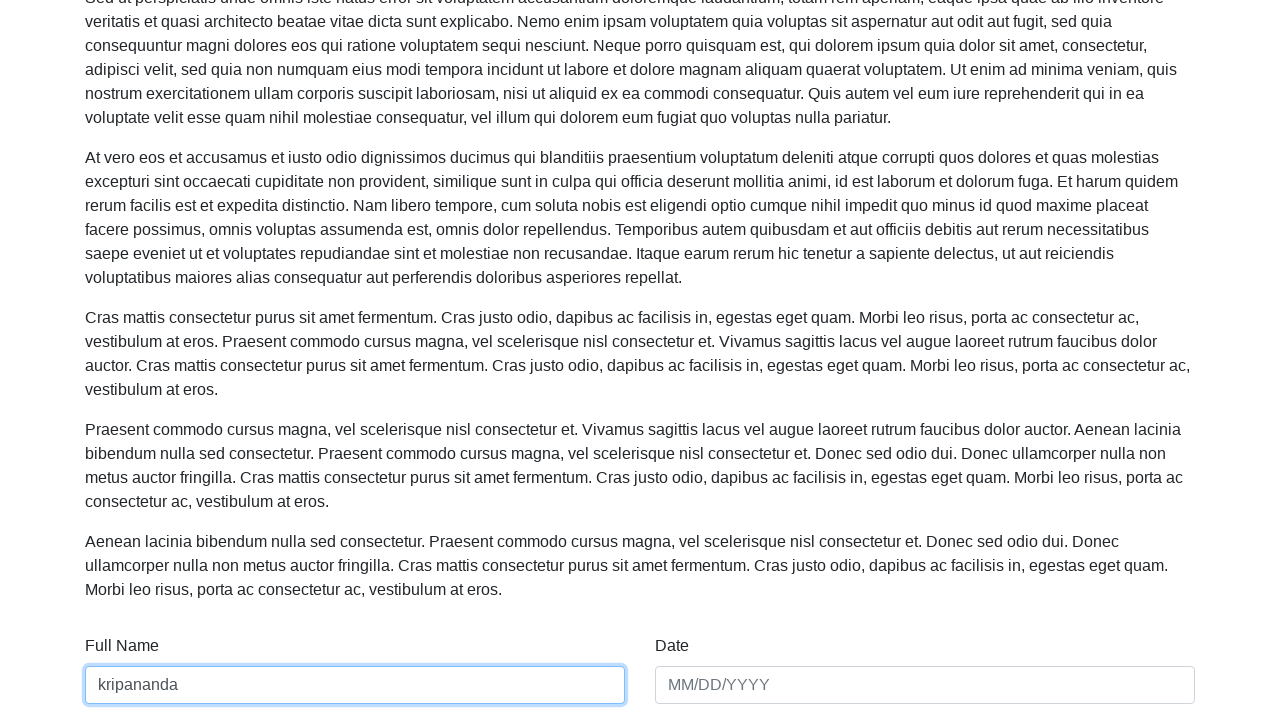